Tests submenu navigation by hovering over the "Free Ebooks" menu item and clicking on the "Free Deep Learning eBooks" submenu option

Starting URL: https://www.globalsqa.com/

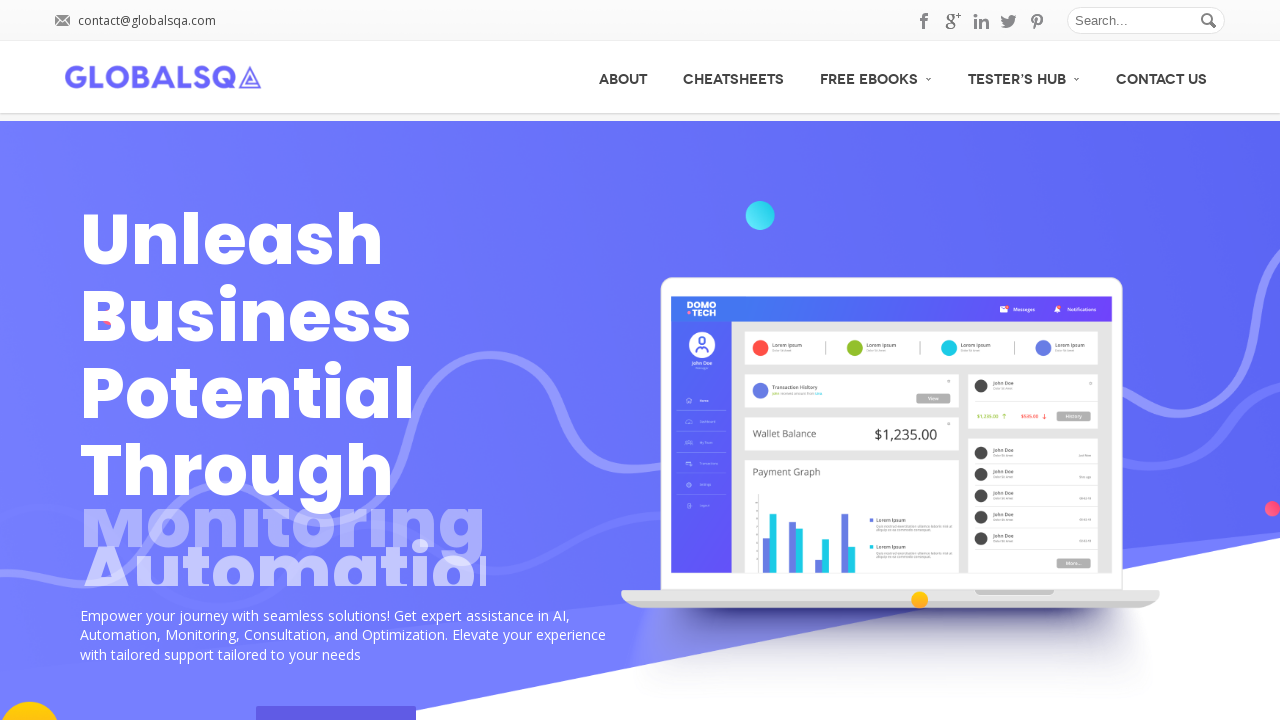

Hovered over 'Free Ebooks' menu item to reveal submenu at (876, 76) on xpath=//a[@class='no_border'][normalize-space()='Free Ebooks']
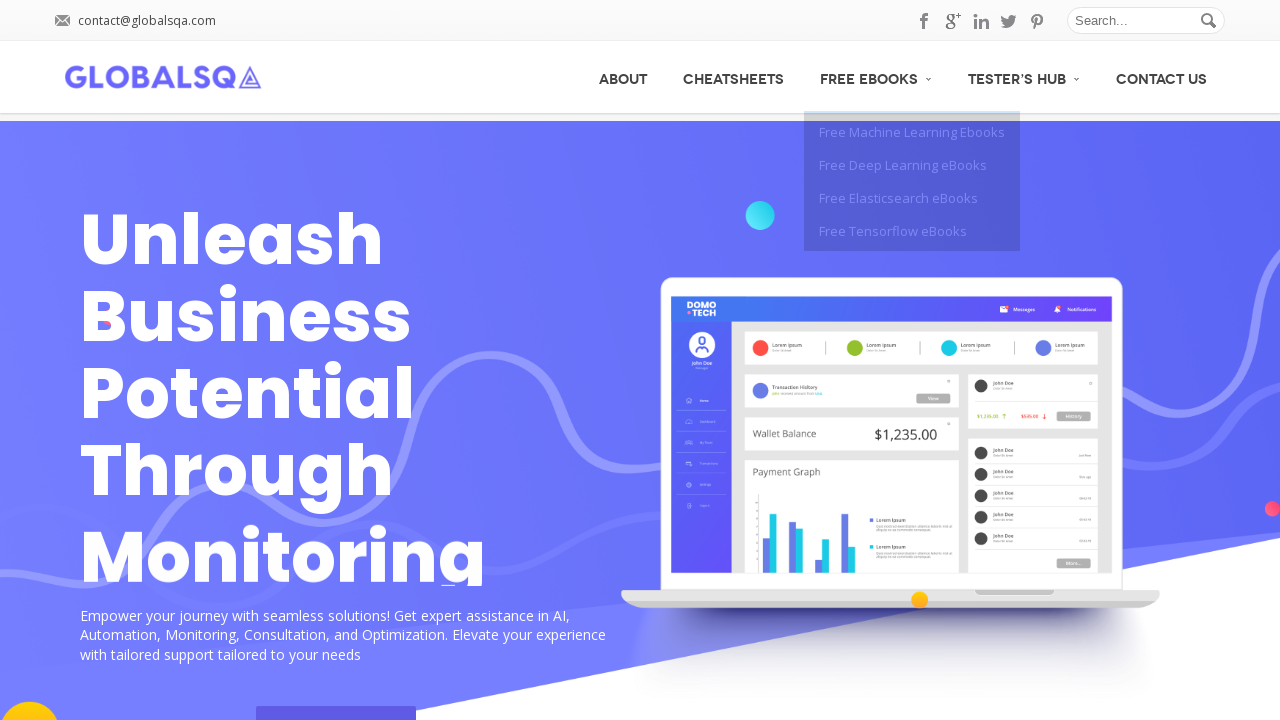

Waited for submenu to appear
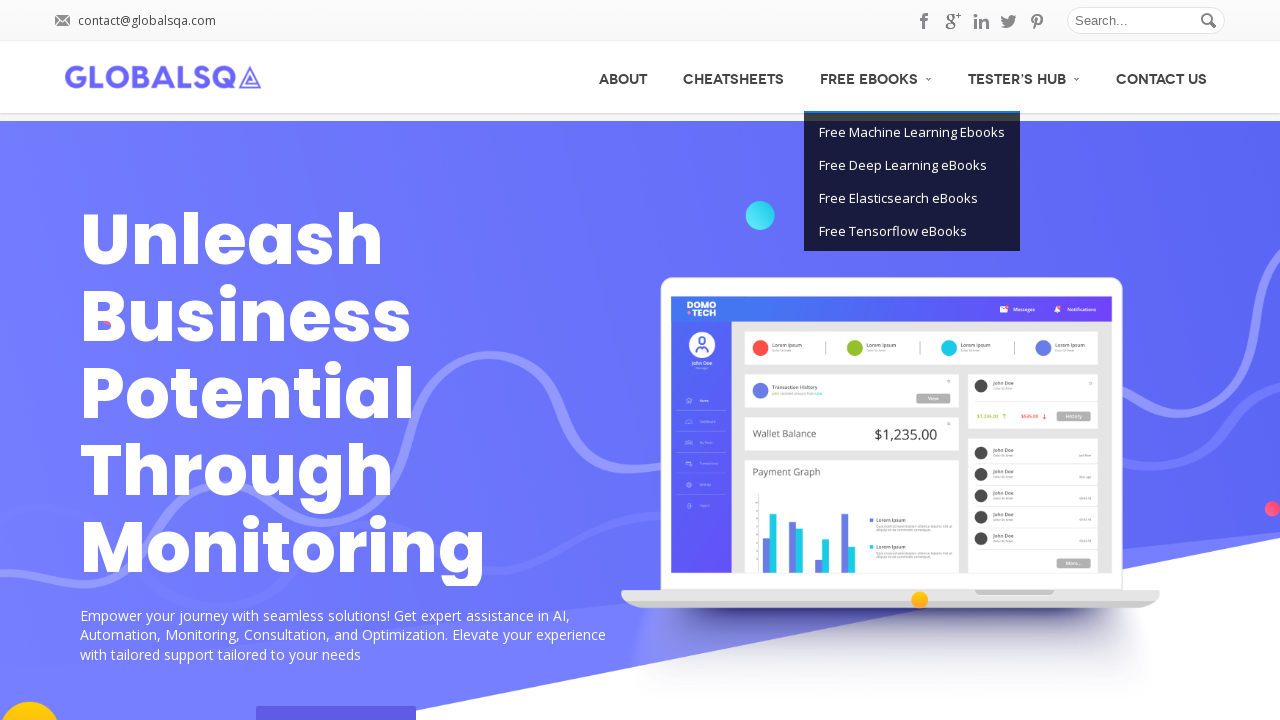

Clicked on 'Free Deep Learning eBooks' submenu option at (903, 165) on xpath=//span[normalize-space()='Free Deep Learning eBooks']
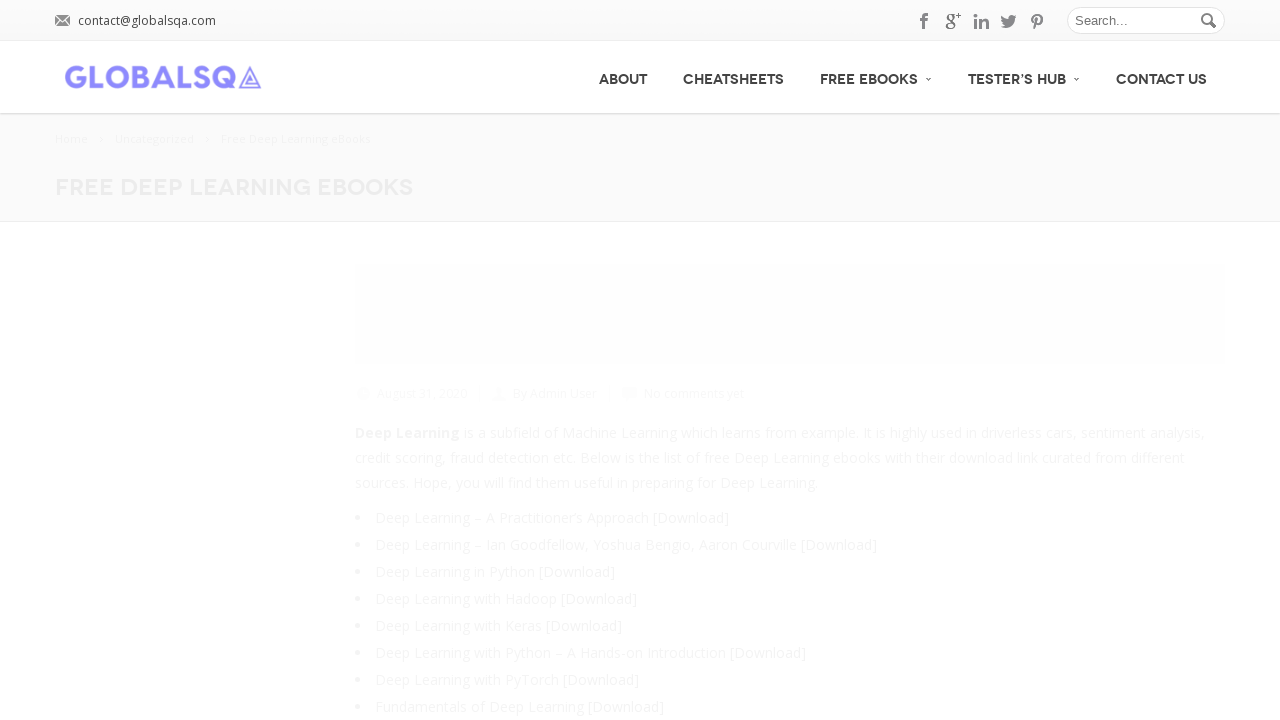

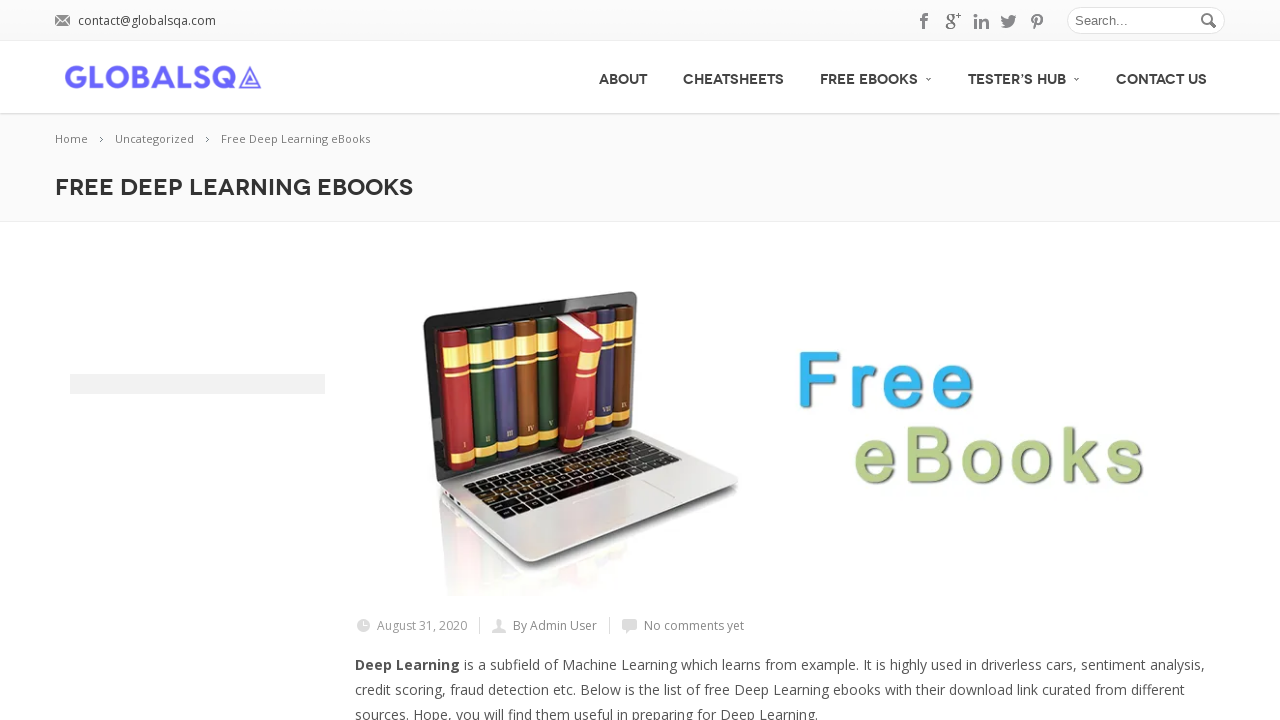